Tests filtering to display all todo items after viewing filtered views

Starting URL: https://demo.playwright.dev/todomvc

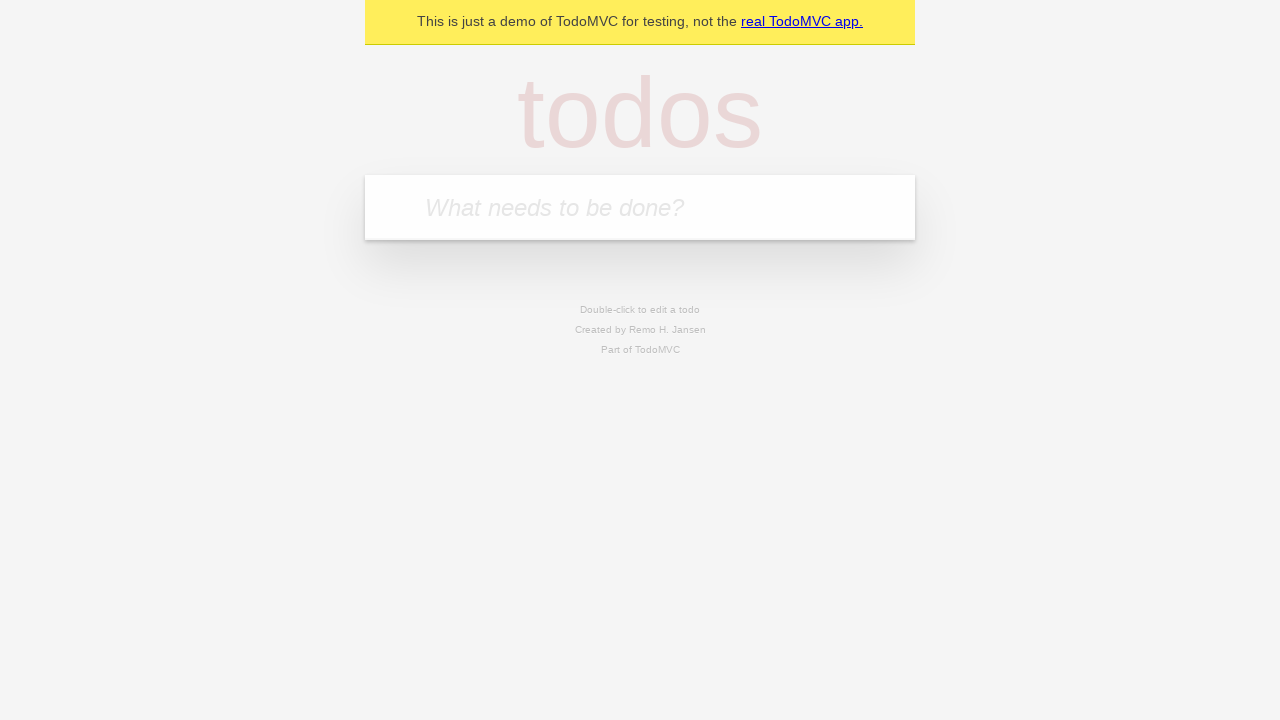

Filled new todo input with 'buy some cheese' on internal:attr=[placeholder="What needs to be done?"i]
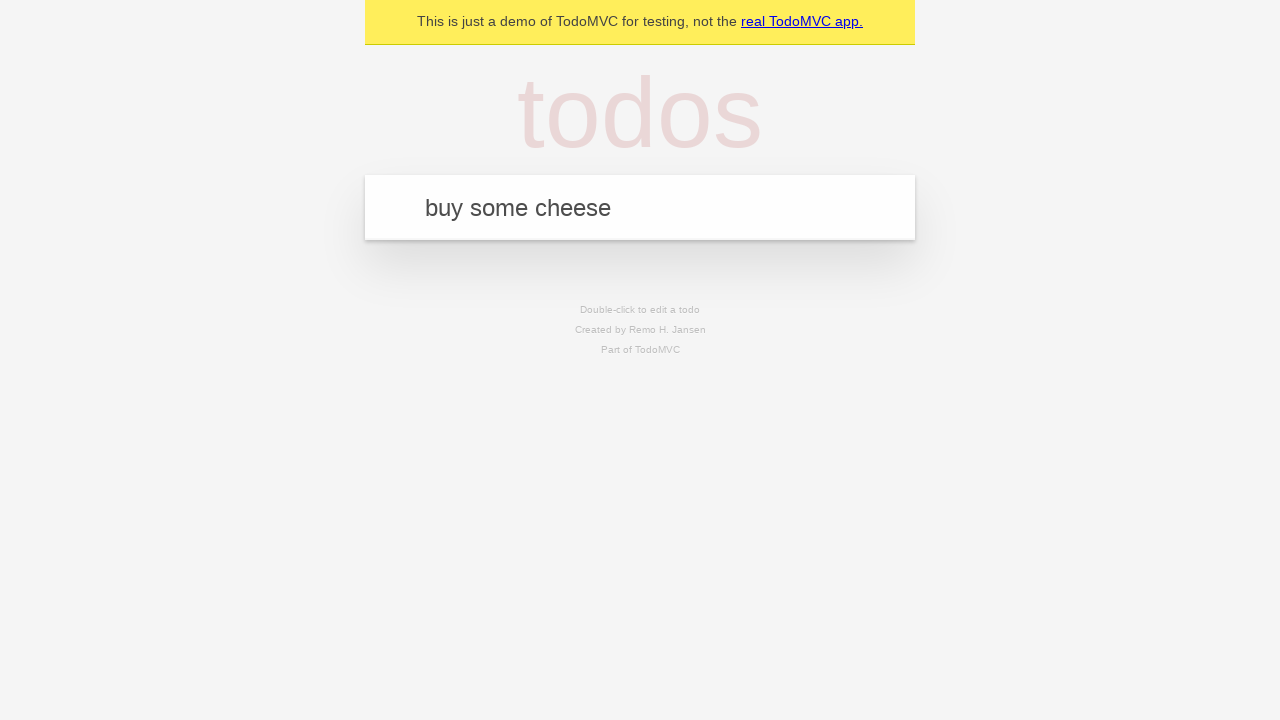

Pressed Enter to create todo 'buy some cheese' on internal:attr=[placeholder="What needs to be done?"i]
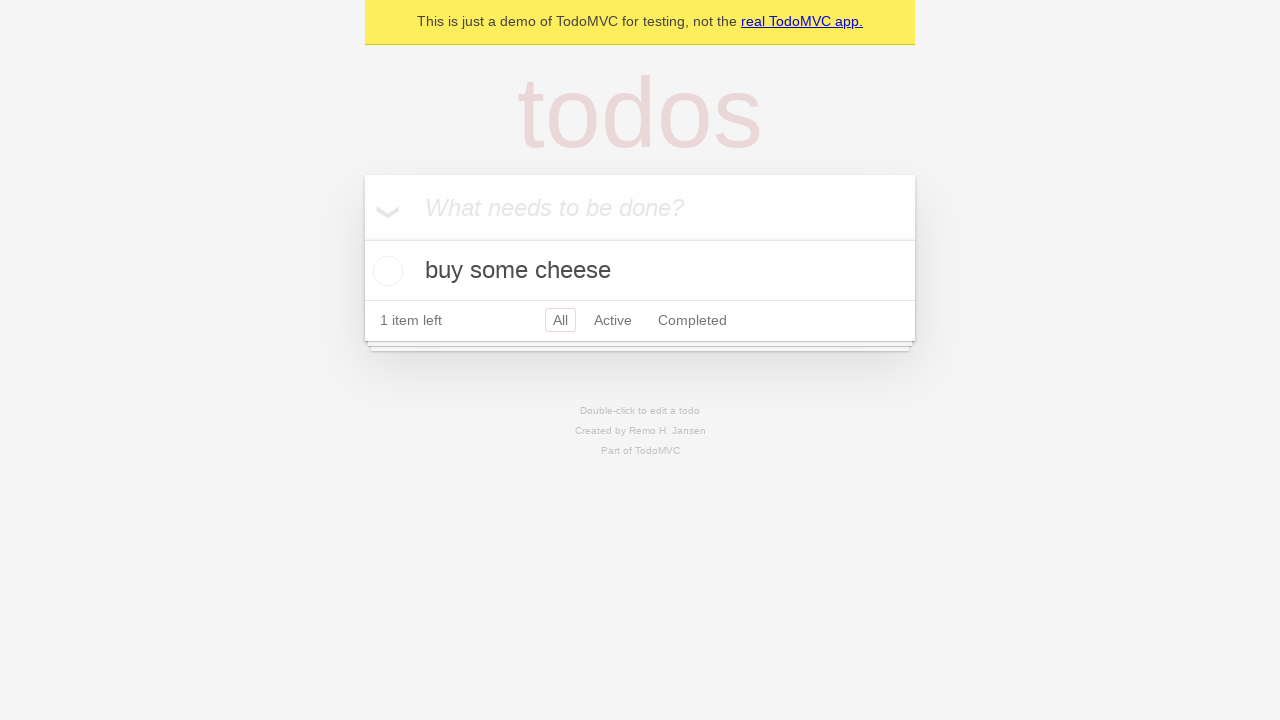

Filled new todo input with 'feed the cat' on internal:attr=[placeholder="What needs to be done?"i]
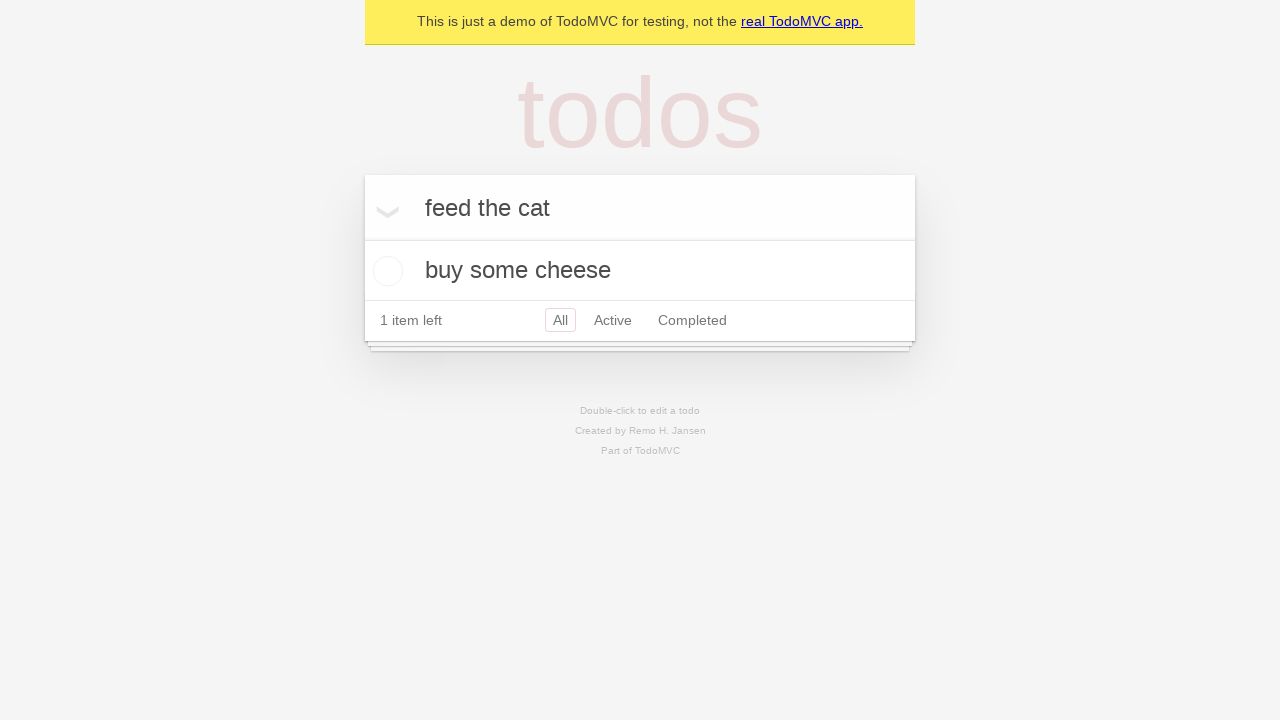

Pressed Enter to create todo 'feed the cat' on internal:attr=[placeholder="What needs to be done?"i]
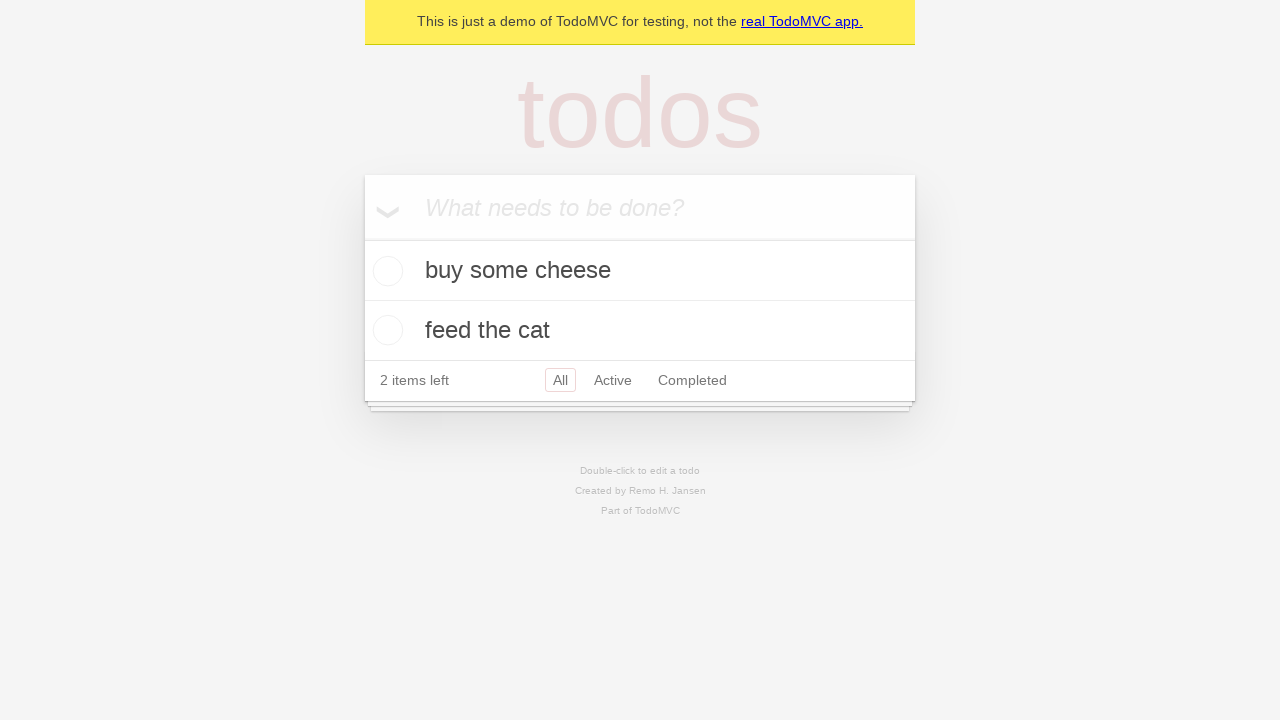

Filled new todo input with 'book a doctors appointment' on internal:attr=[placeholder="What needs to be done?"i]
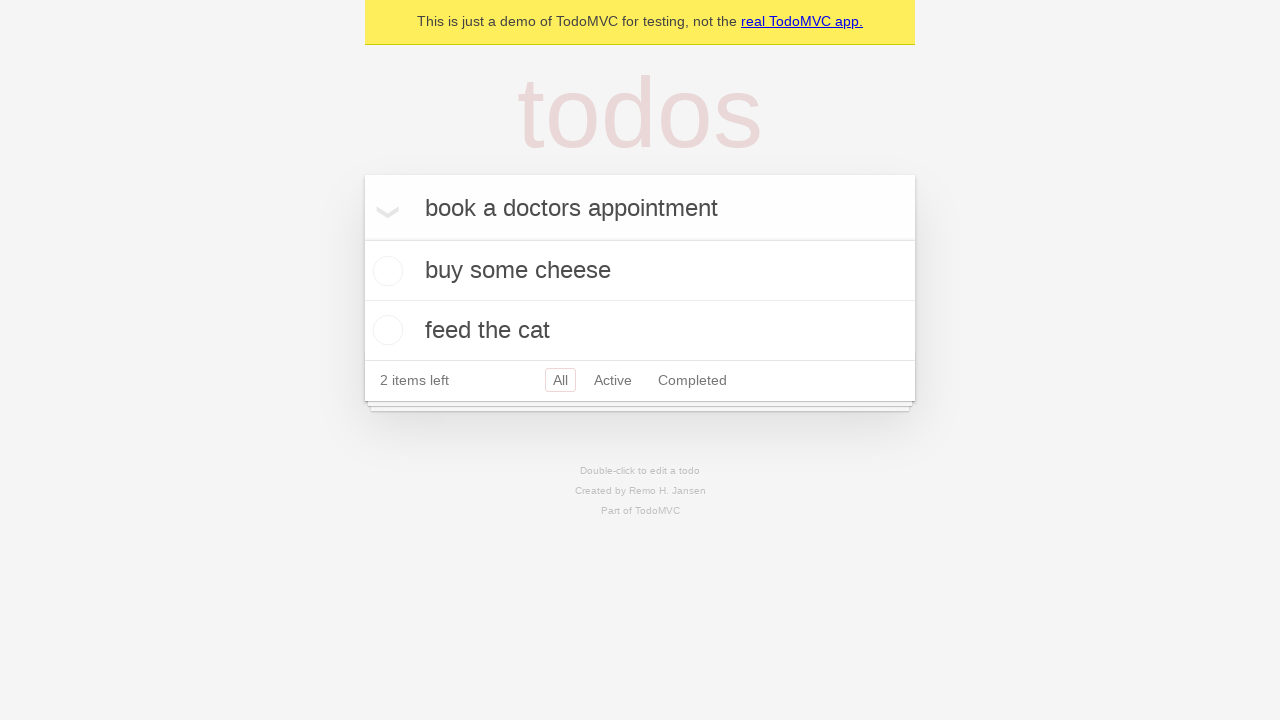

Pressed Enter to create todo 'book a doctors appointment' on internal:attr=[placeholder="What needs to be done?"i]
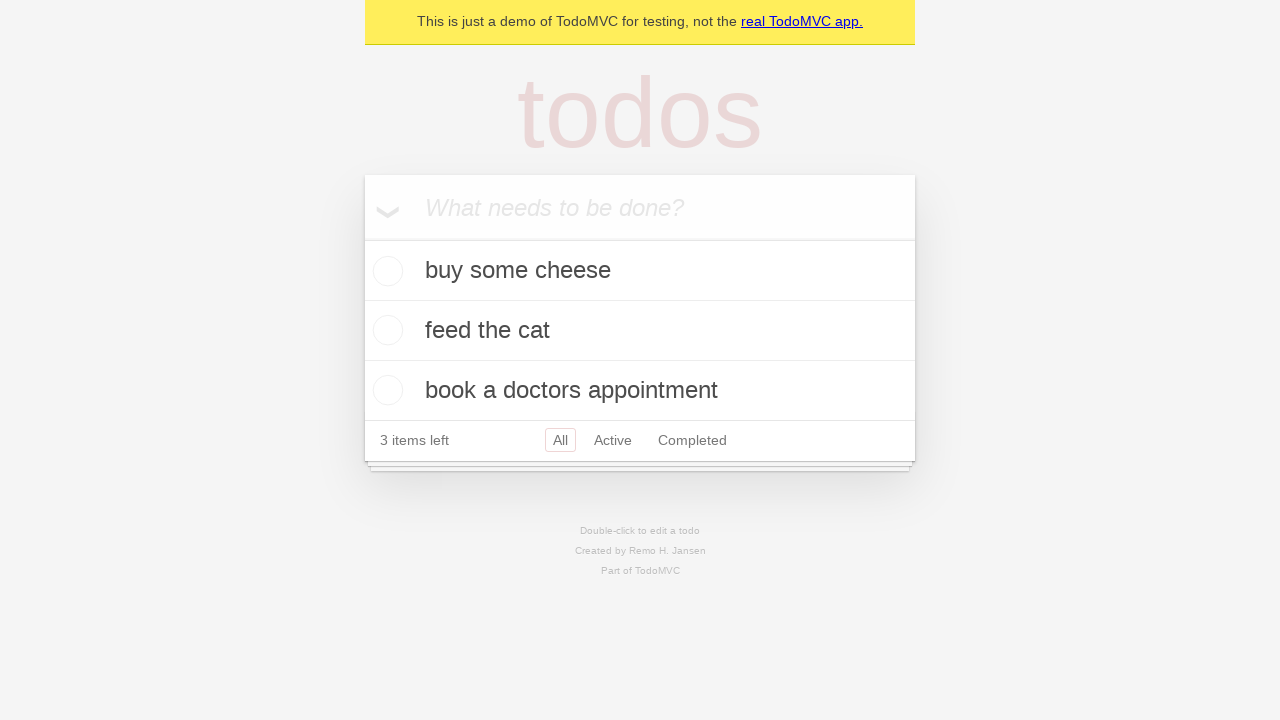

Checked the second todo item at (385, 330) on internal:testid=[data-testid="todo-item"s] >> nth=1 >> internal:role=checkbox
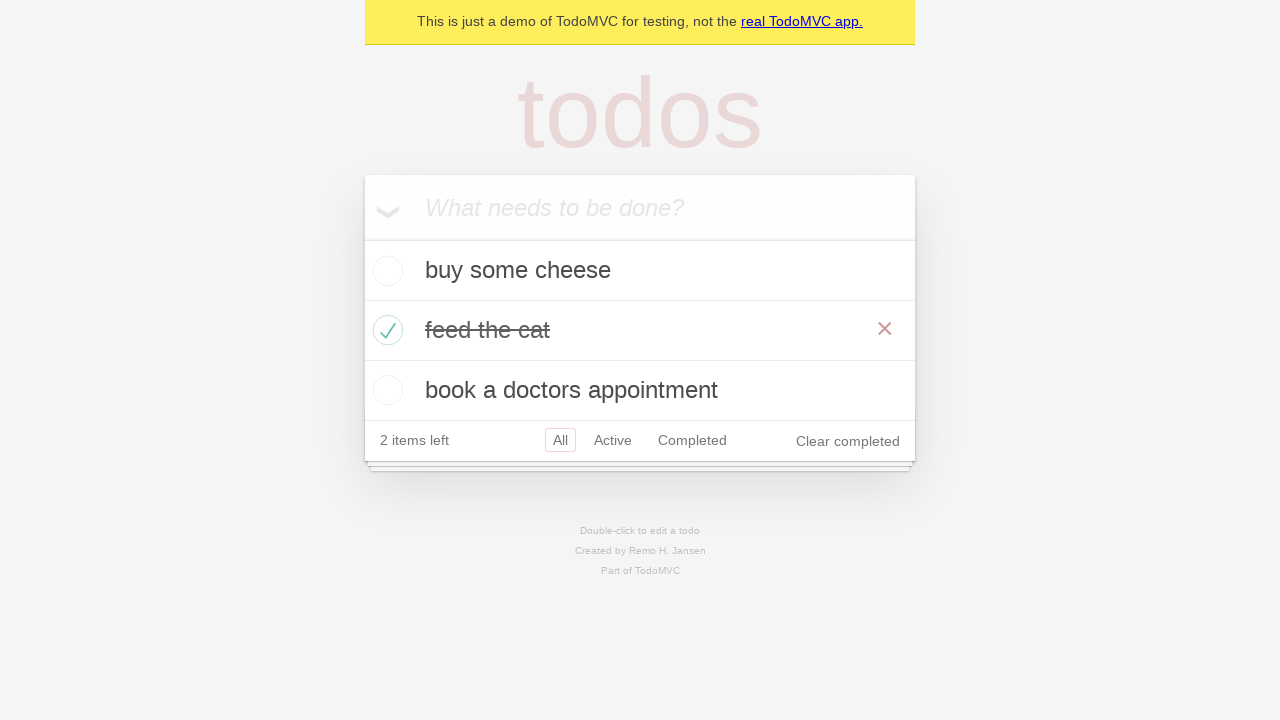

Clicked 'Active' filter link at (613, 440) on internal:role=link[name="Active"i]
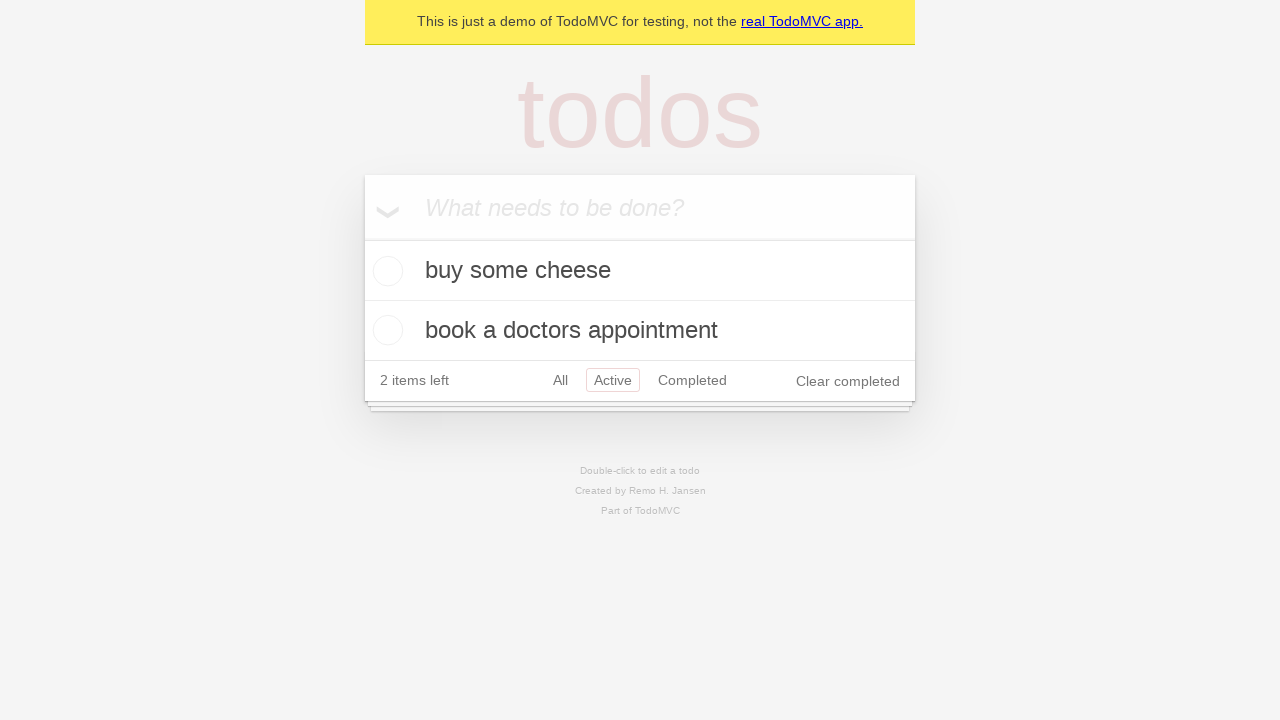

Clicked 'Completed' filter link at (692, 380) on internal:role=link[name="Completed"i]
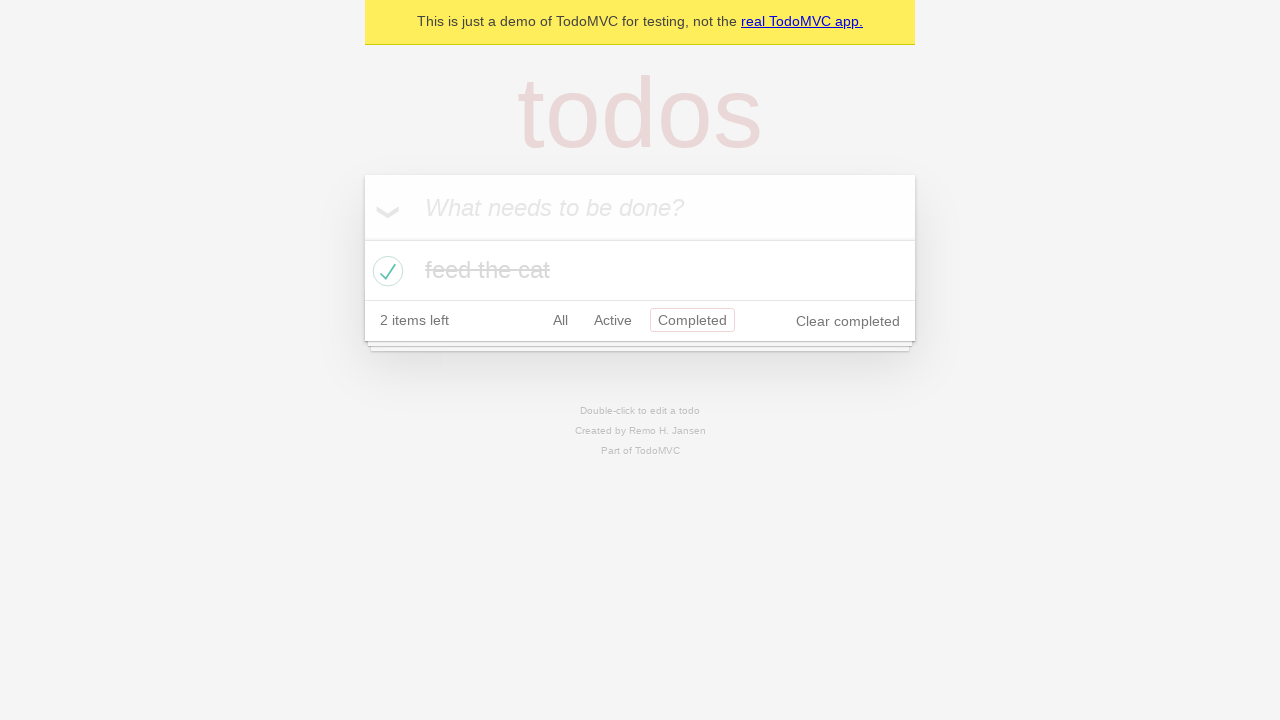

Clicked 'All' filter link at (560, 320) on internal:role=link[name="All"i]
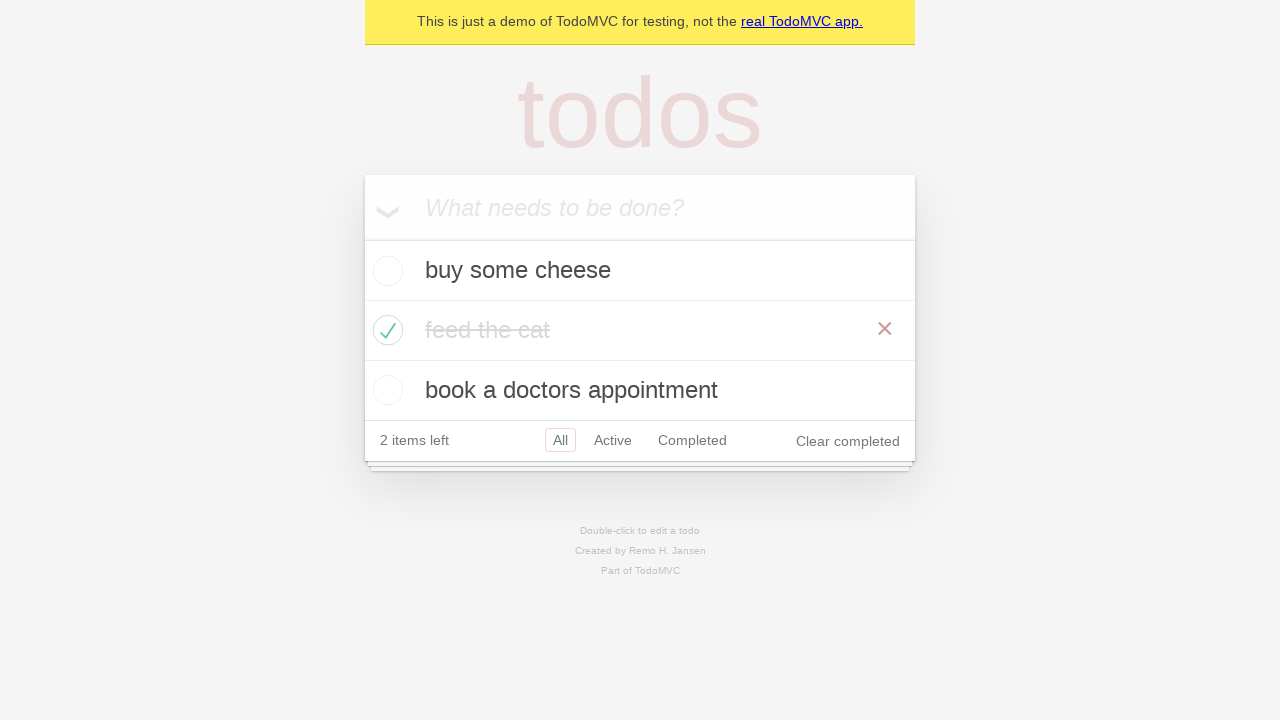

All 3 todo items are now visible after filtering
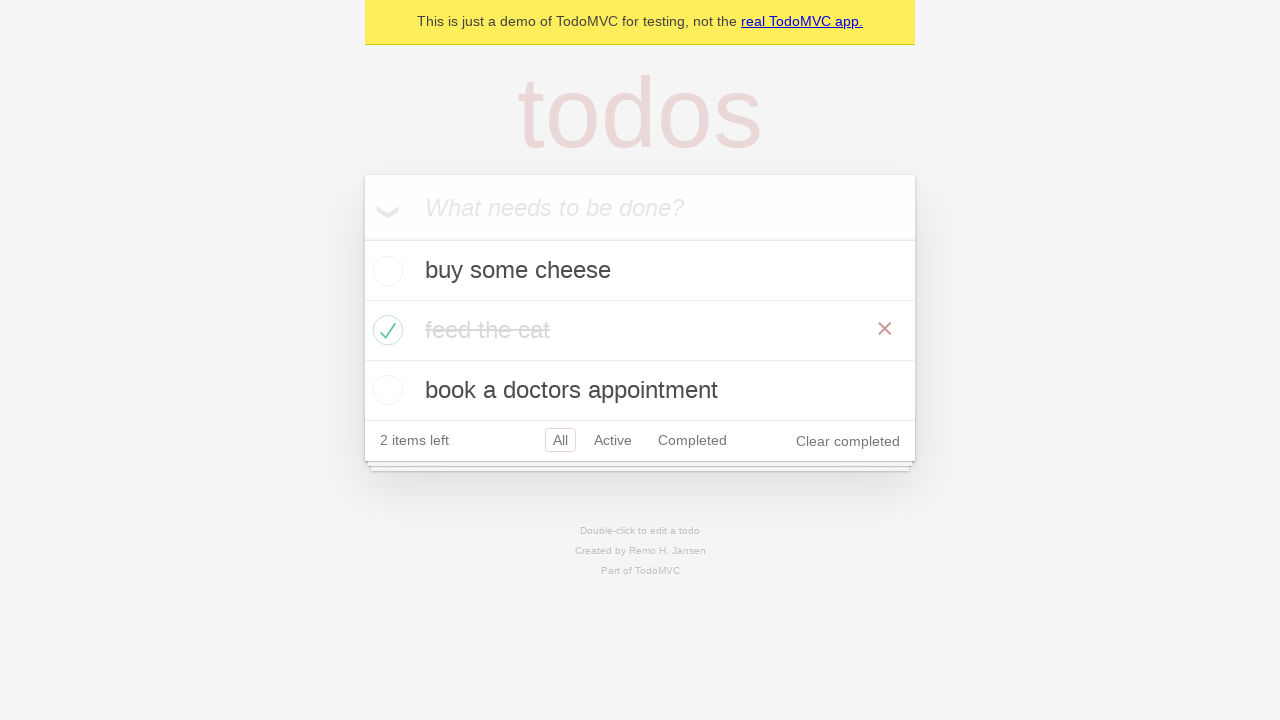

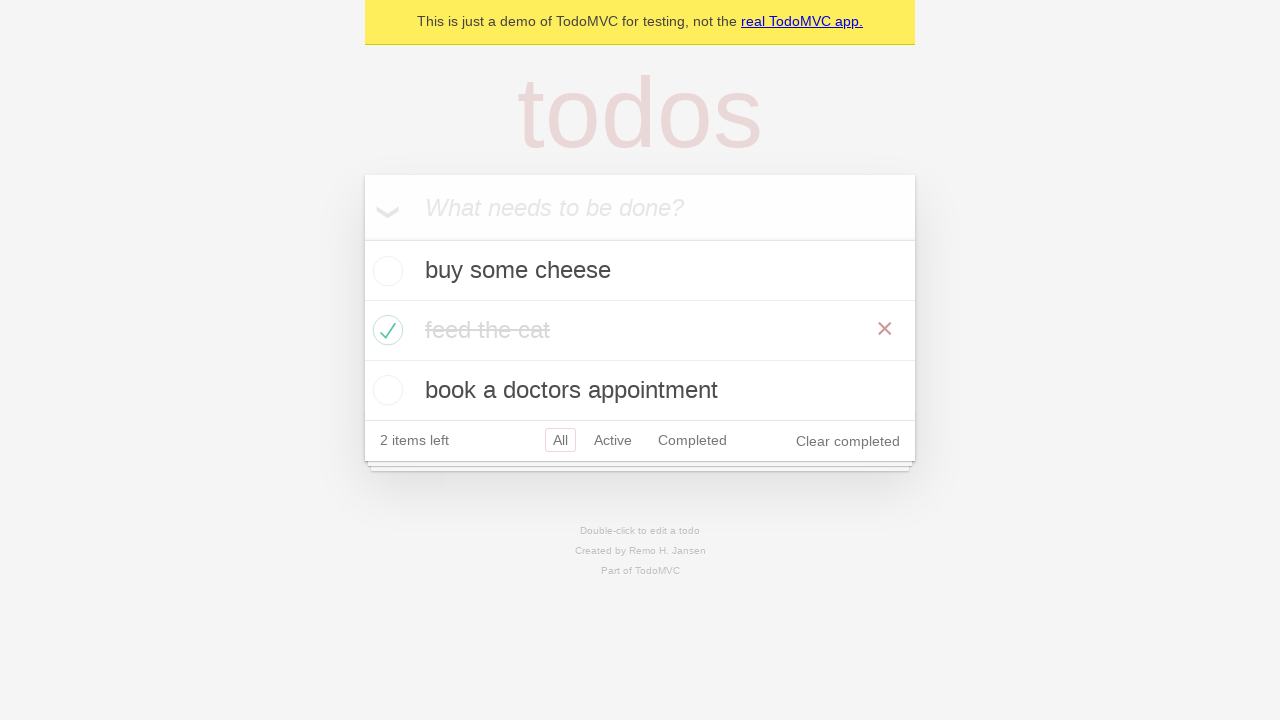